Tests JavaScript alert and confirm dialog handling by filling a name field, triggering an alert and accepting it, then triggering a confirm dialog and dismissing it.

Starting URL: https://rahulshettyacademy.com/AutomationPractice

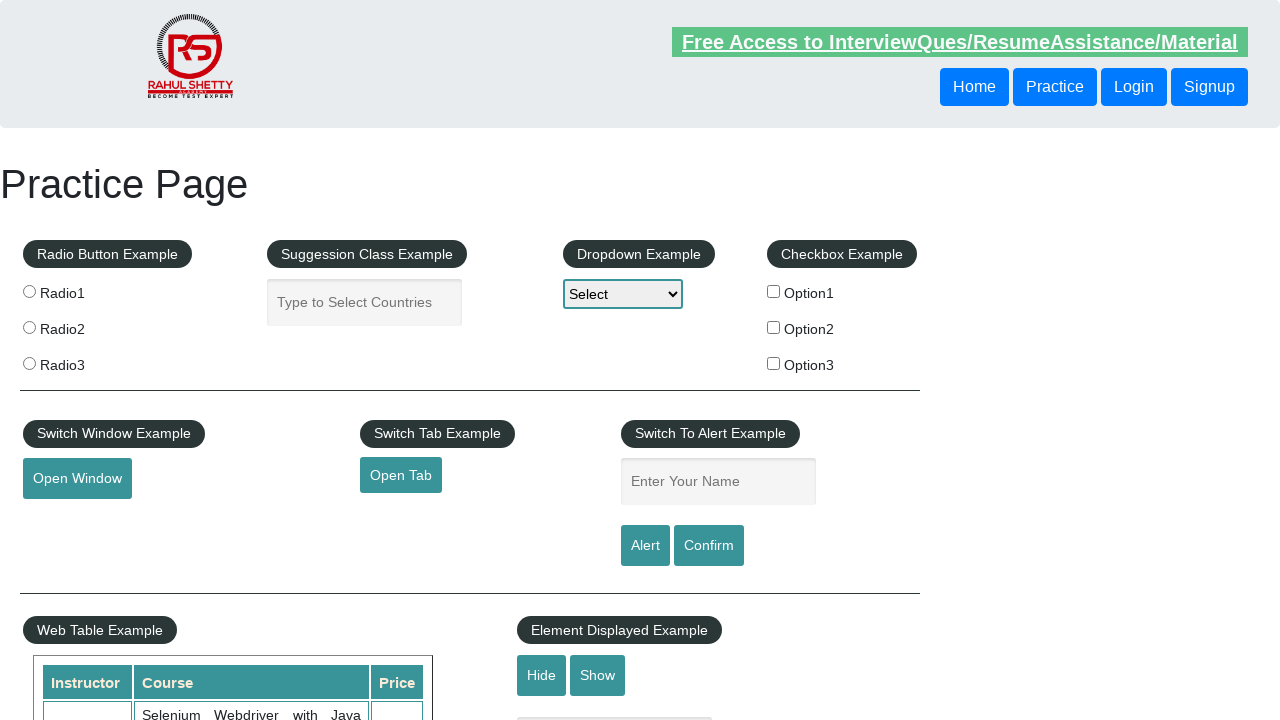

Navigated to AutomationPractice page
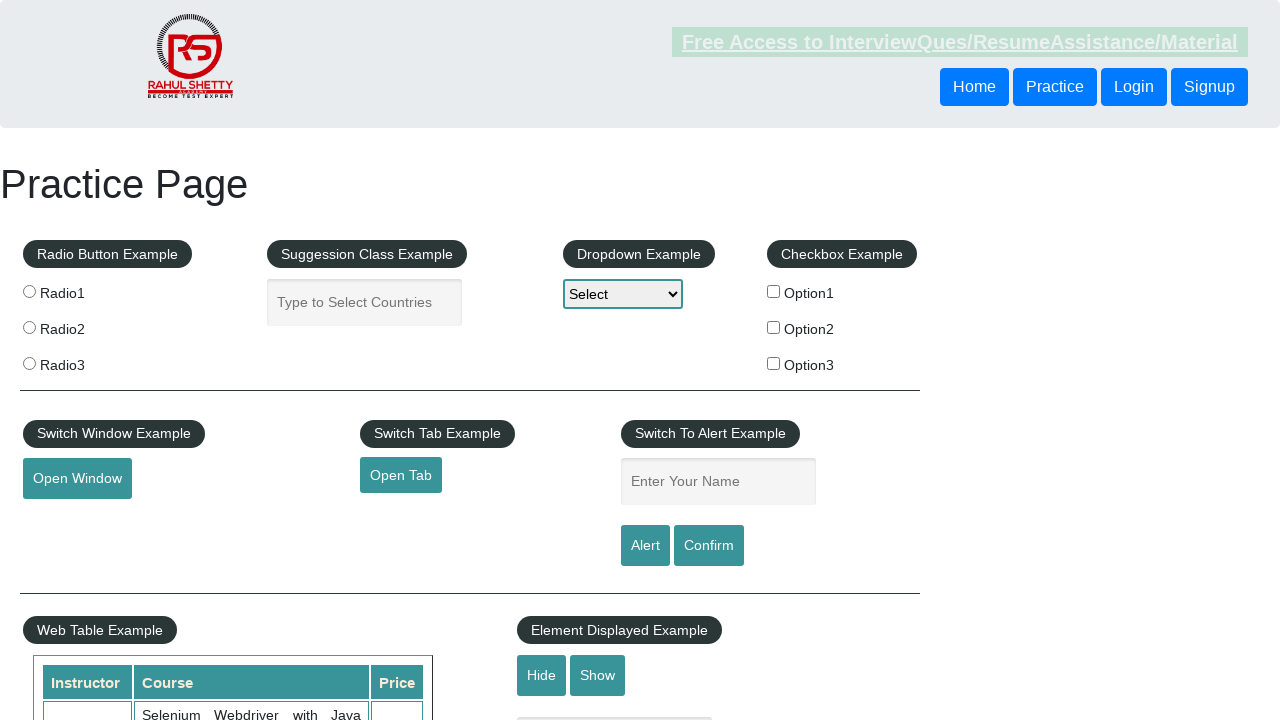

Filled name field with 'Marcus Thompson' on #name
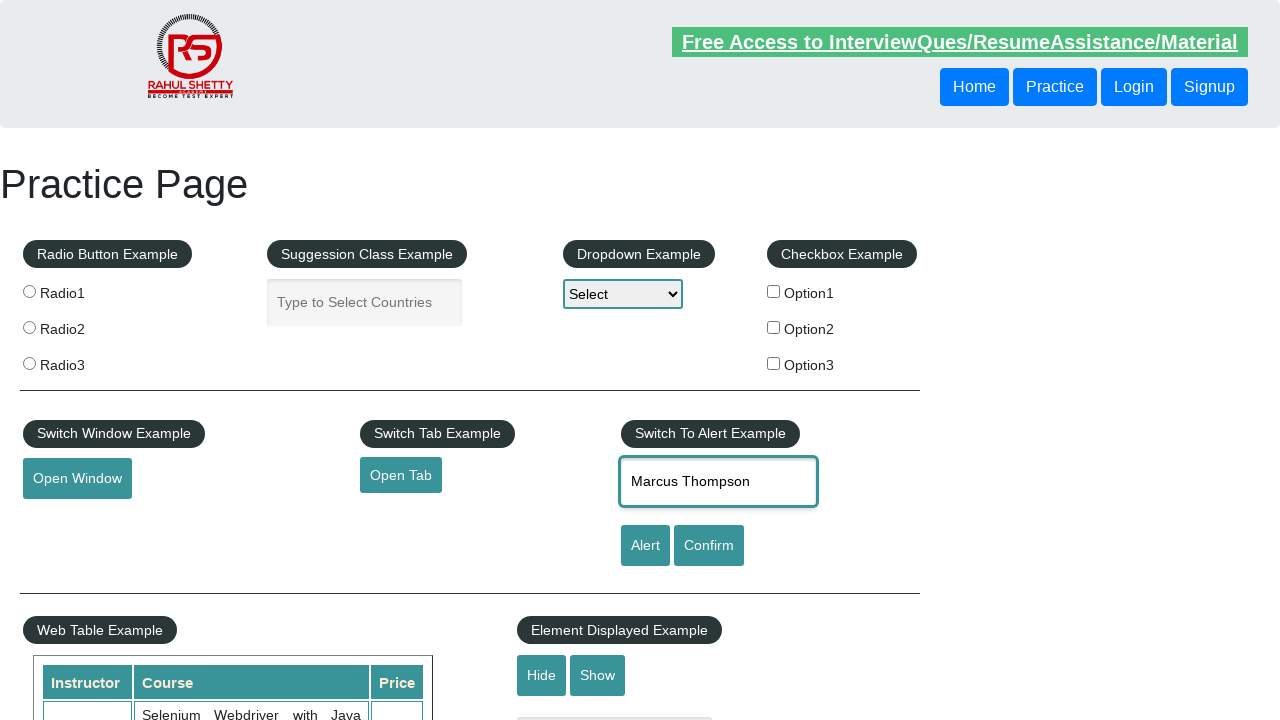

Clicked alert button and accepted the alert dialog at (645, 546) on #alertbtn
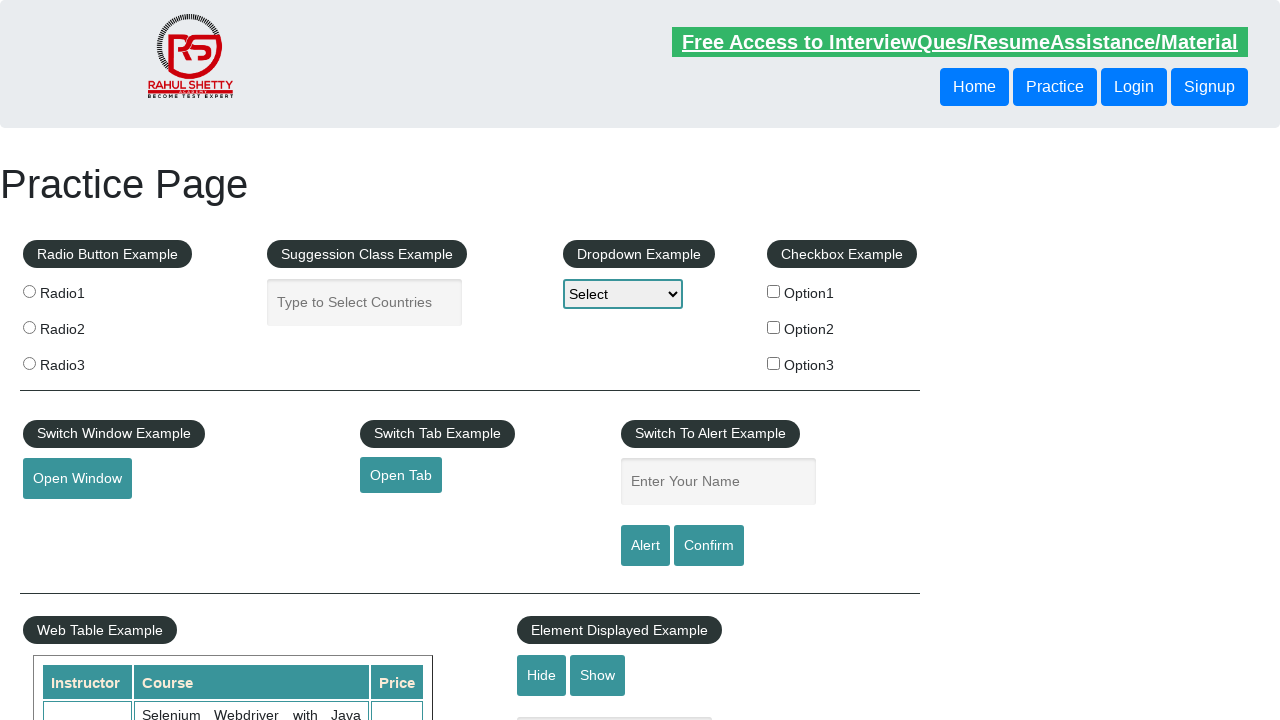

Waited for alert dialog to be processed
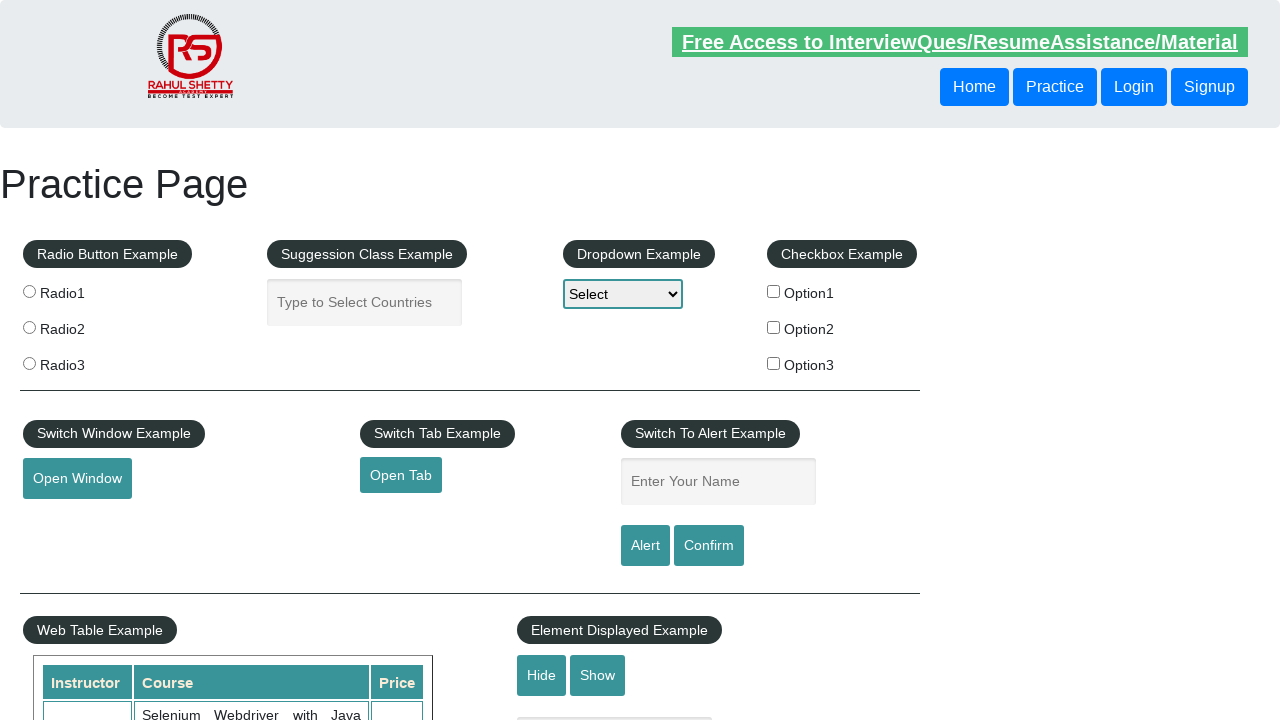

Clicked confirm button and dismissed the confirm dialog at (709, 546) on xpath=//input[@id='confirmbtn']
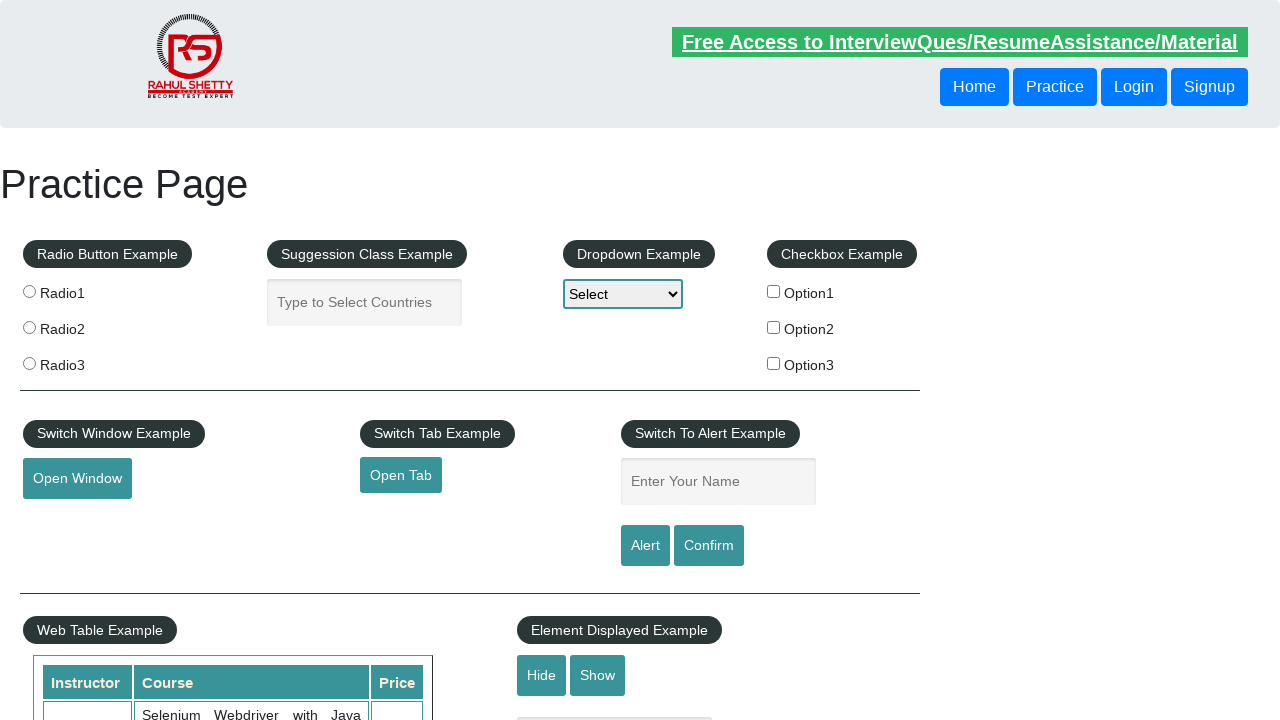

Waited for confirm dialog to be processed
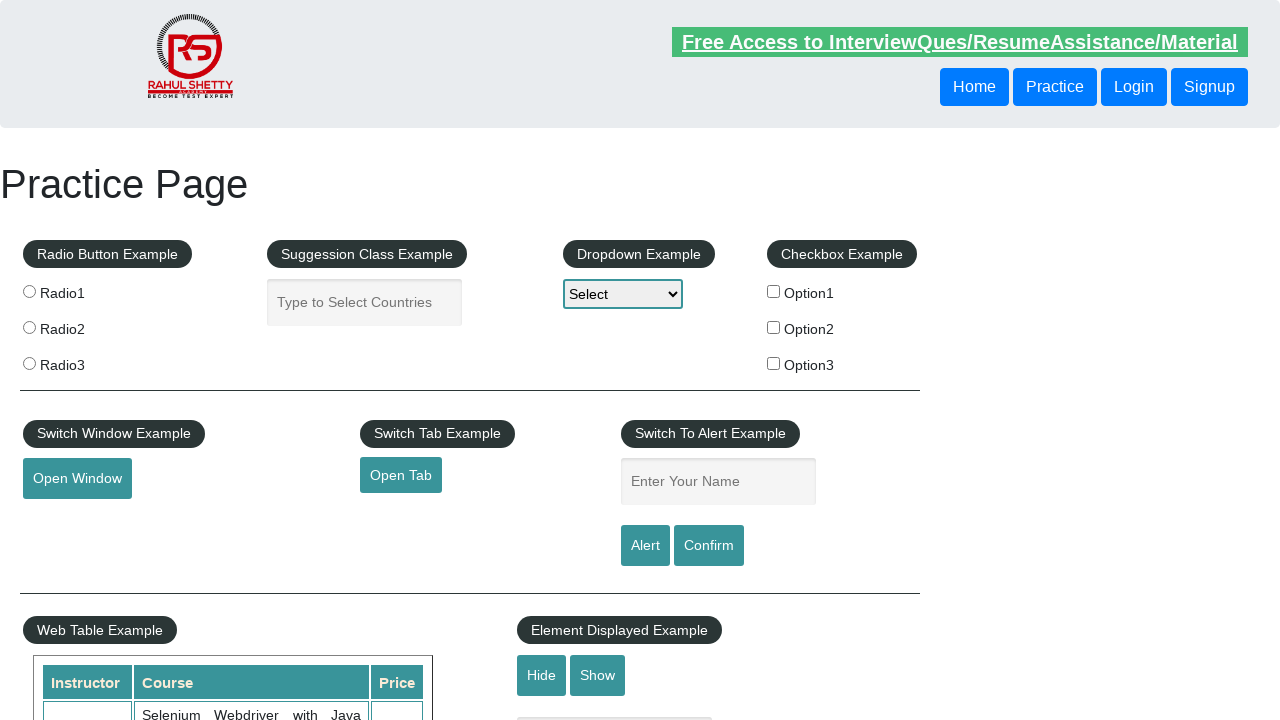

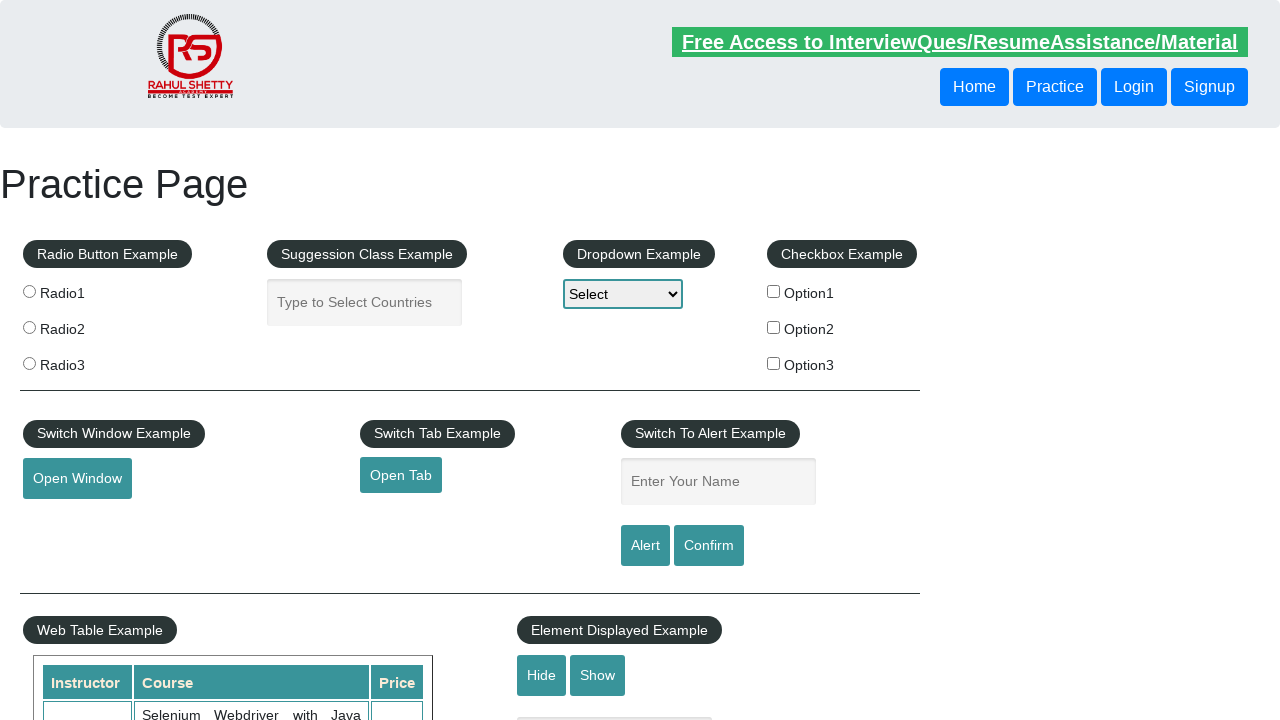